Navigates to the OrangeHRM page and retrieves the source URL of the first image element on the page

Starting URL: http://alchemy.hguy.co/orangehrm

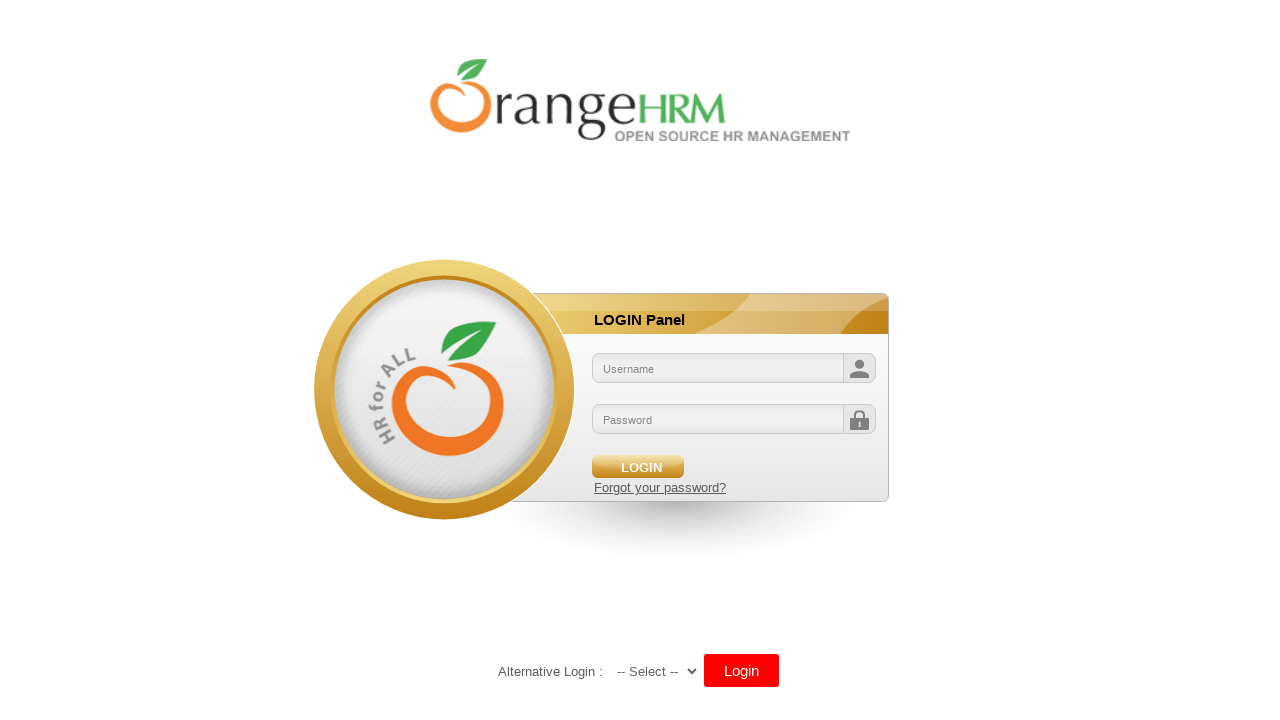

Waited for first image element to be present
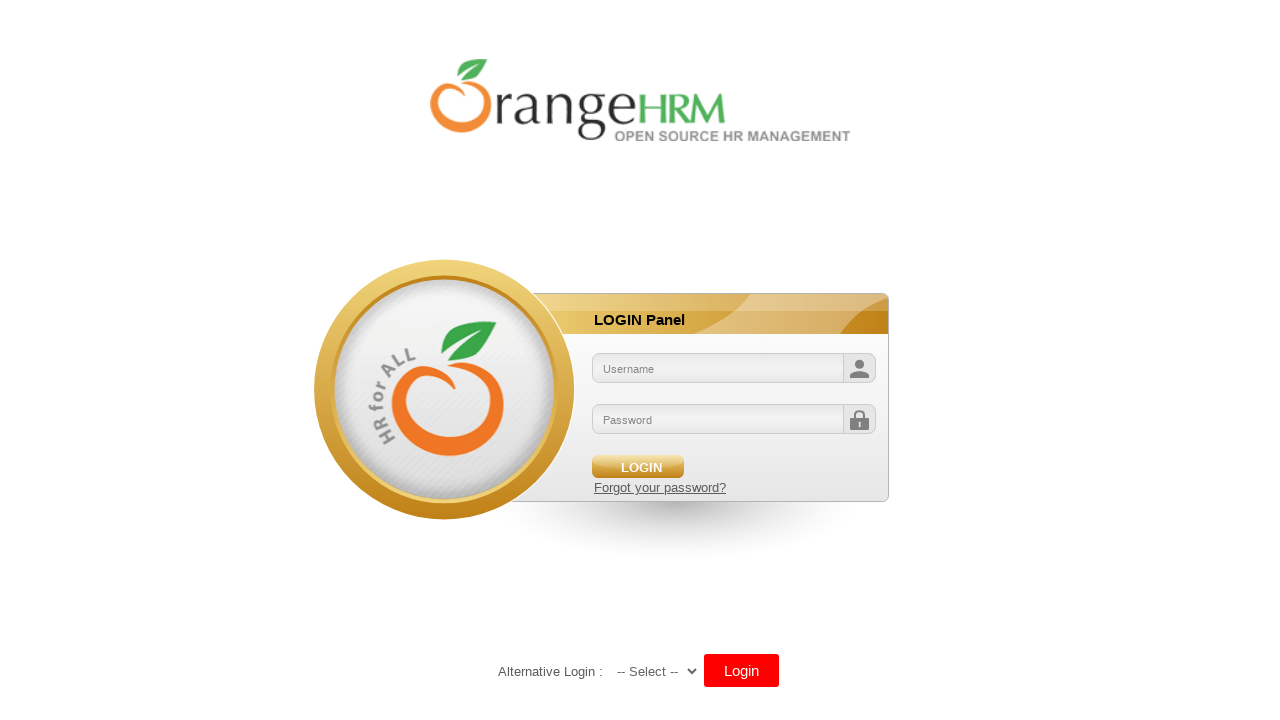

Retrieved image source URL: /orangehrm/symfony/web/webres_5d69118beeec64.10301452/themes/default/images/login/logo.png
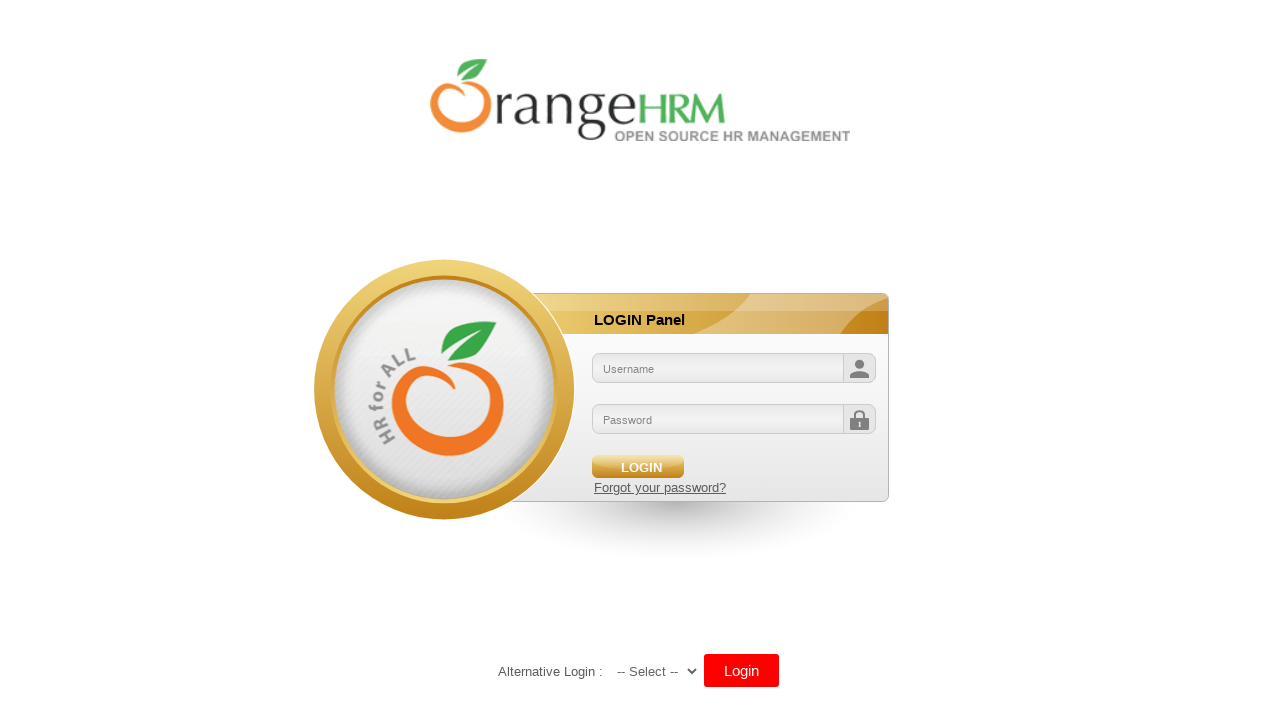

Printed image URL to console: /orangehrm/symfony/web/webres_5d69118beeec64.10301452/themes/default/images/login/logo.png
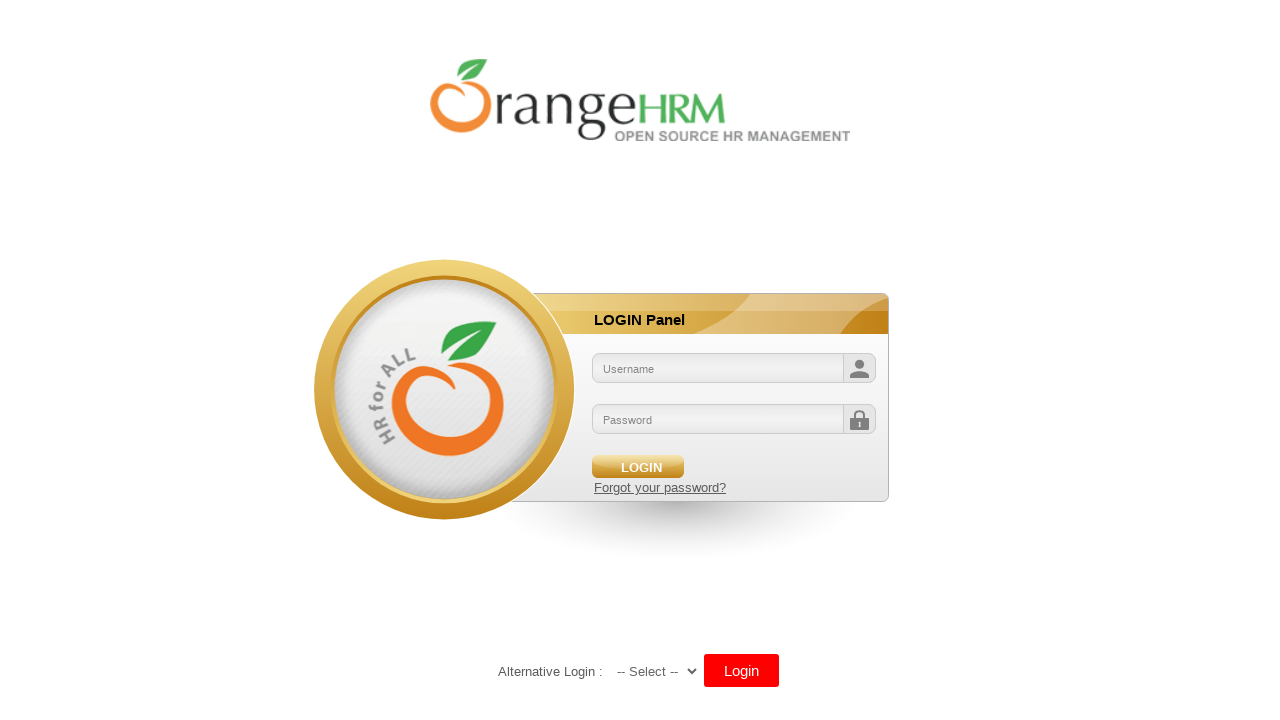

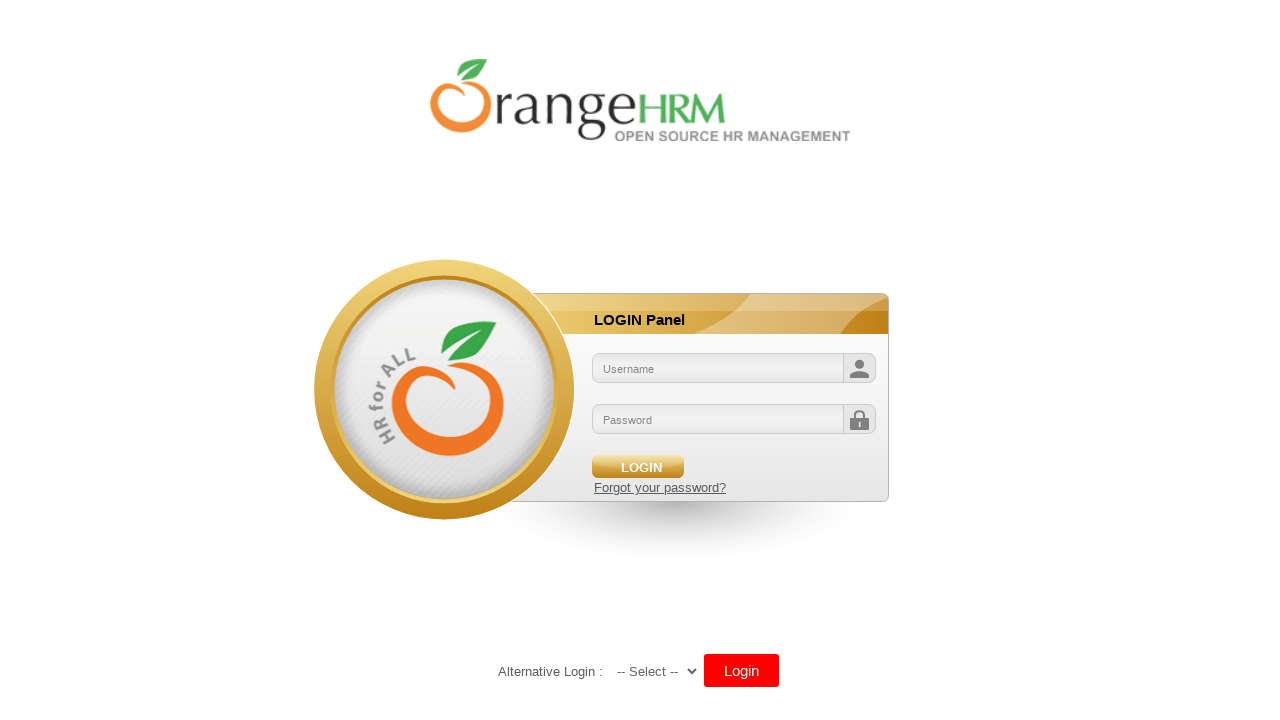